Tests opening a new tab, navigating to a different page in the new tab, and then closing it to return to the original tab

Starting URL: https://bonigarcia.dev/selenium-webdriver-java/

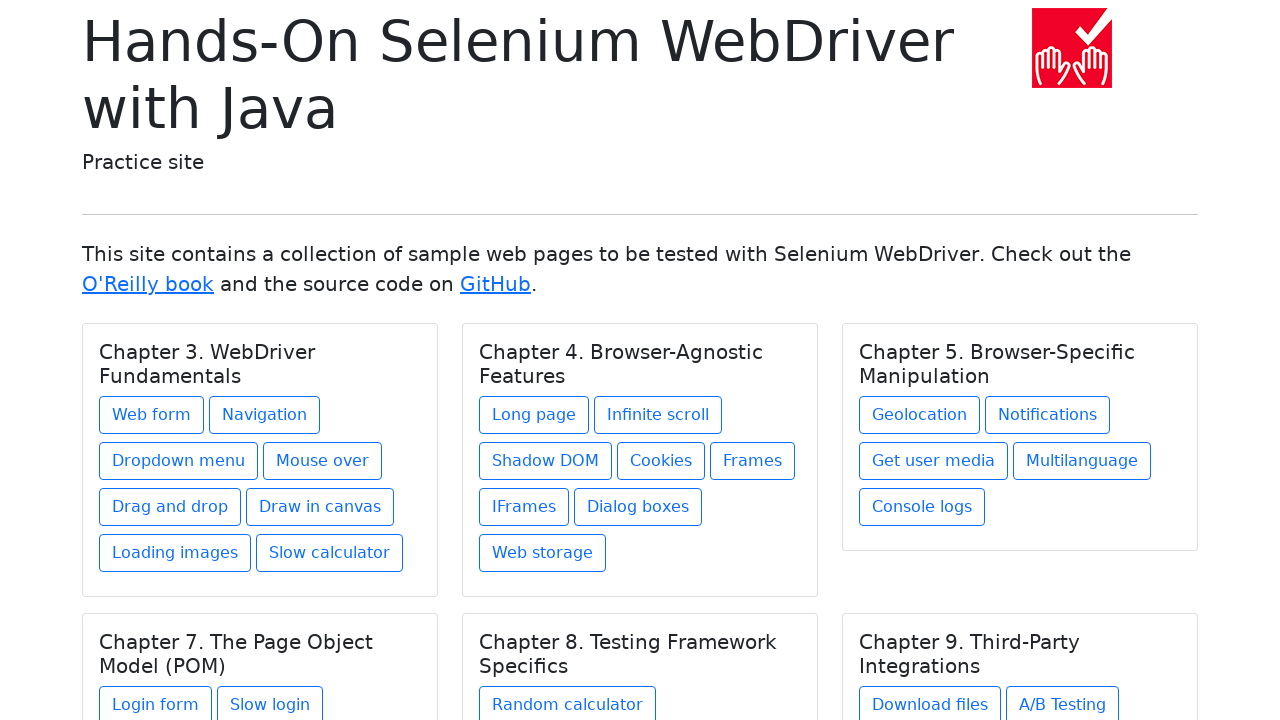

Opened a new tab
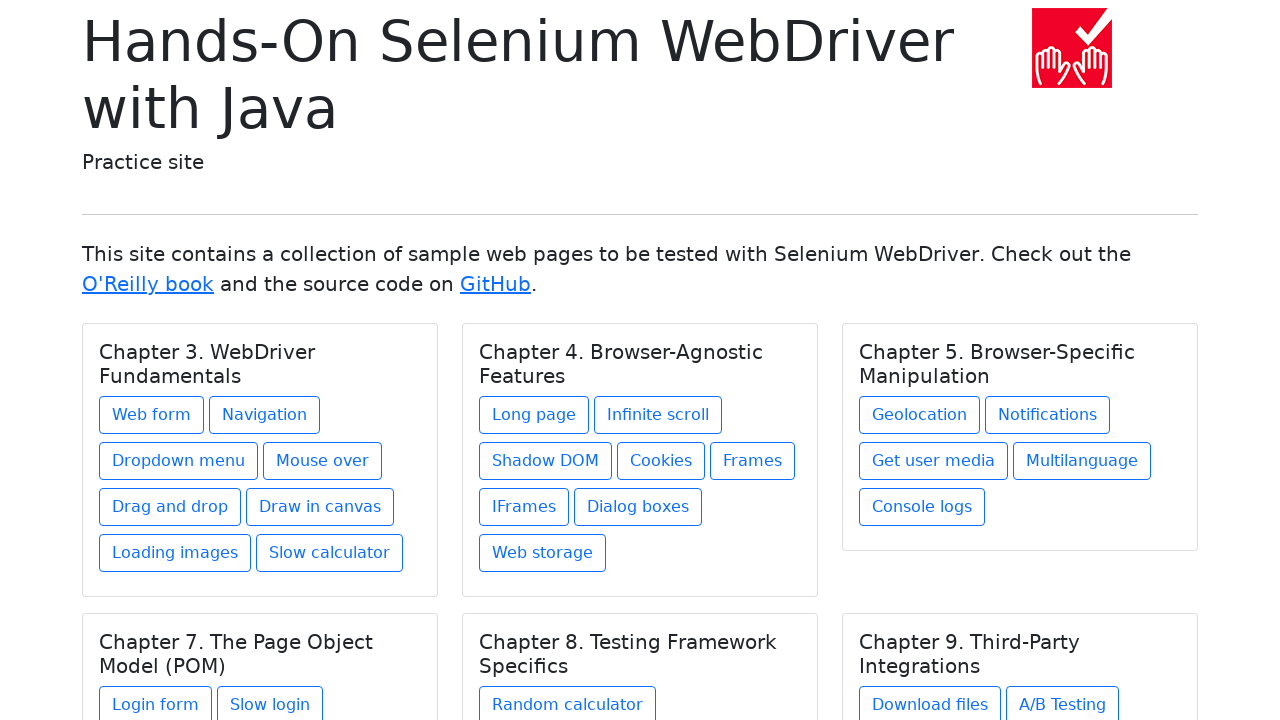

Navigated to web-form page in new tab
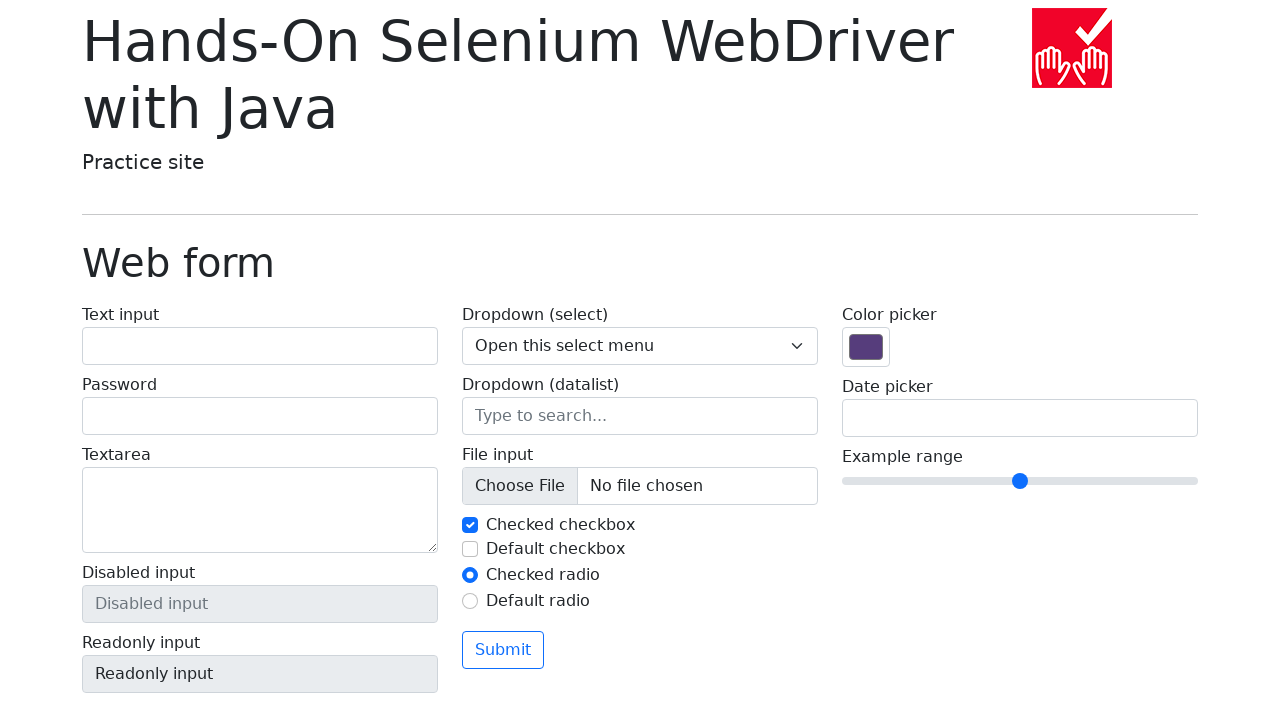

Closed the new tab
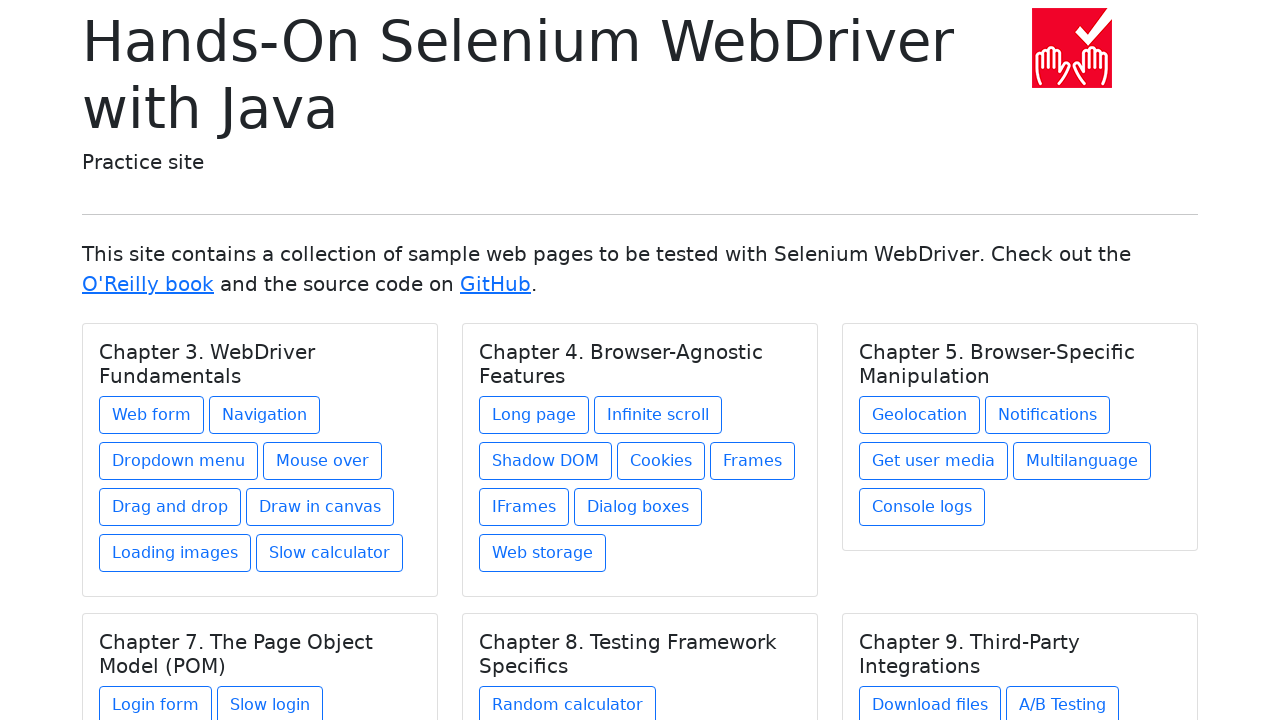

Returned to original tab
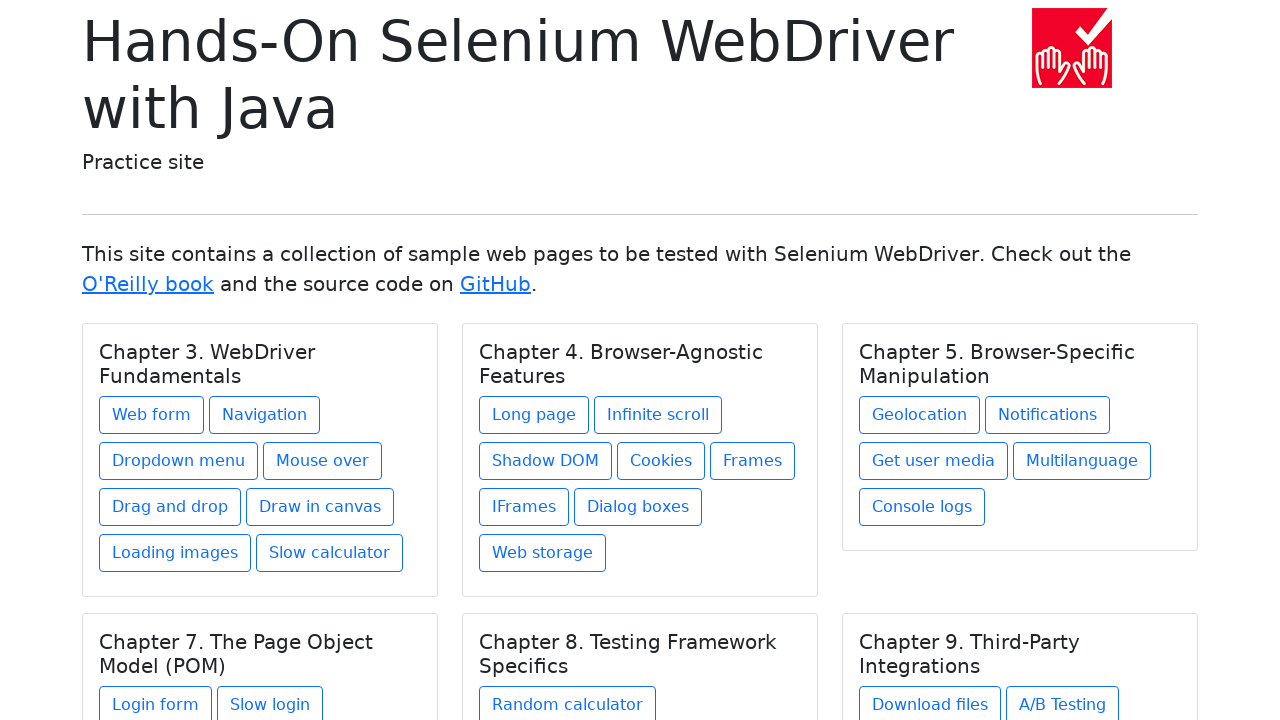

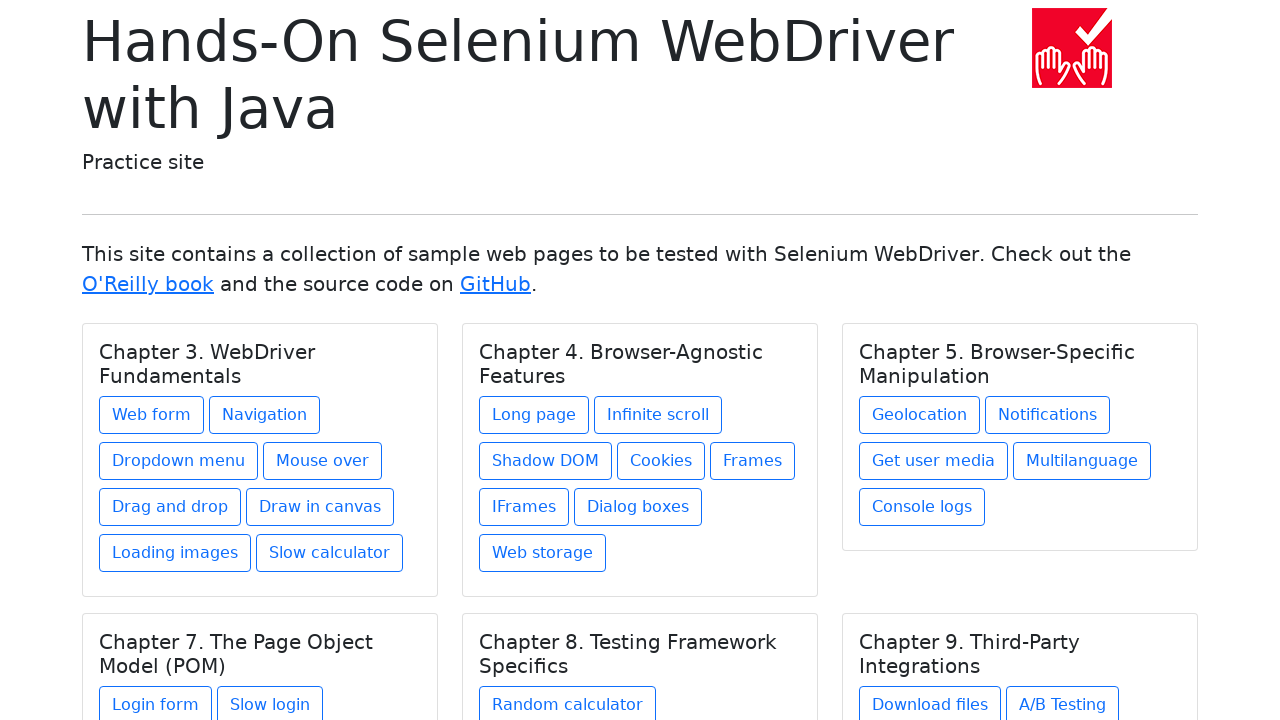